Tests Shadow DOM interaction by navigating to a books PWA application and filling the search input field that is nested within shadow DOM elements.

Starting URL: http://books-pwakit.appspot.com

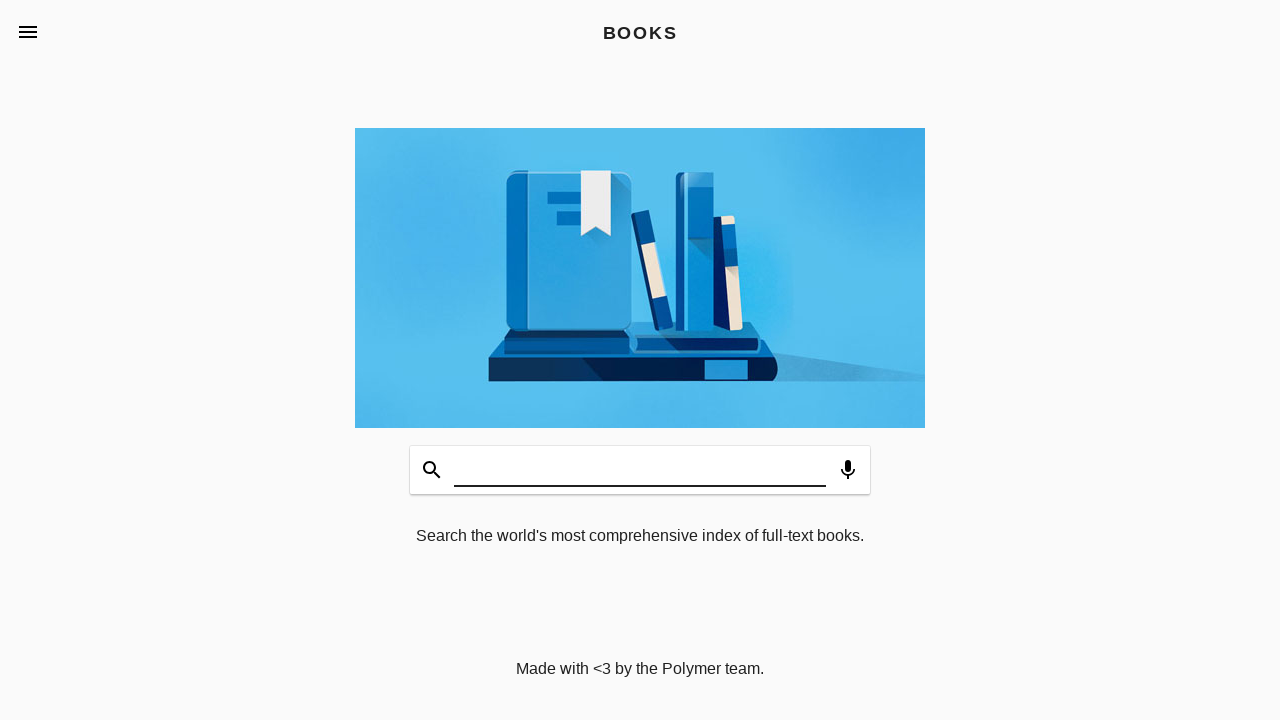

Filled search input field with 'Artificial Intelligence' in Shadow DOM on book-app[apptitle='BOOKS'] #input
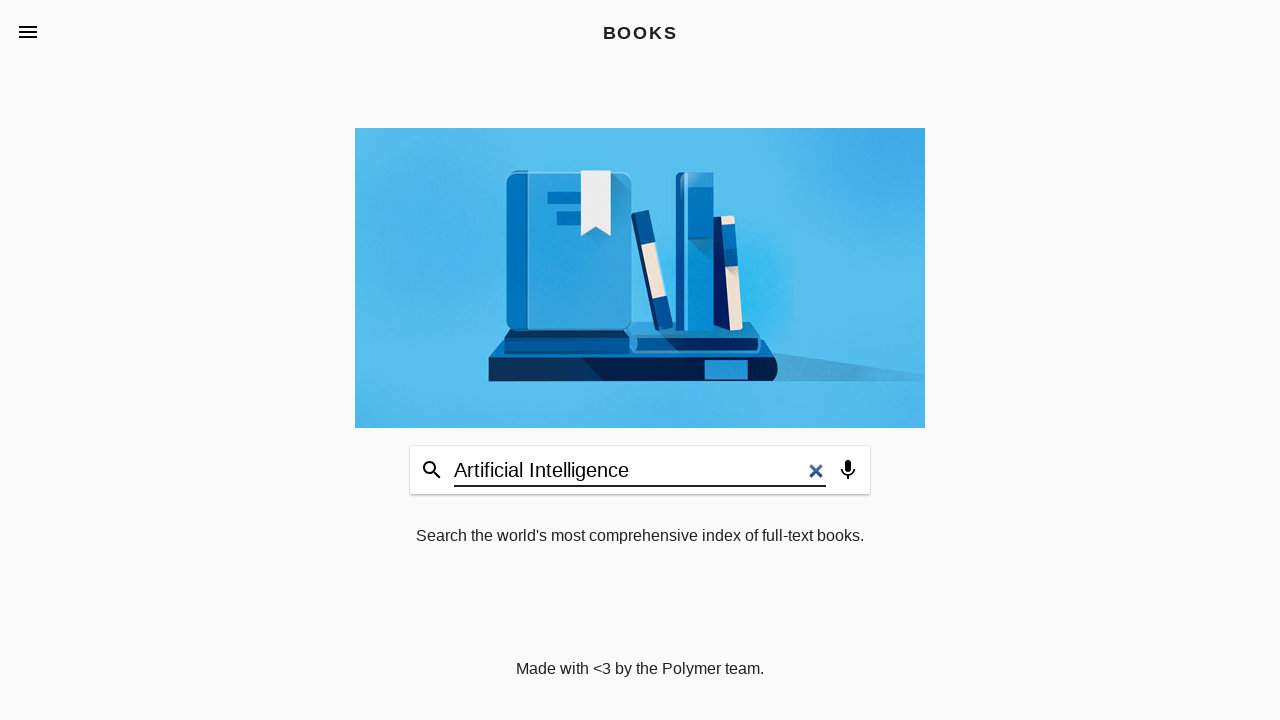

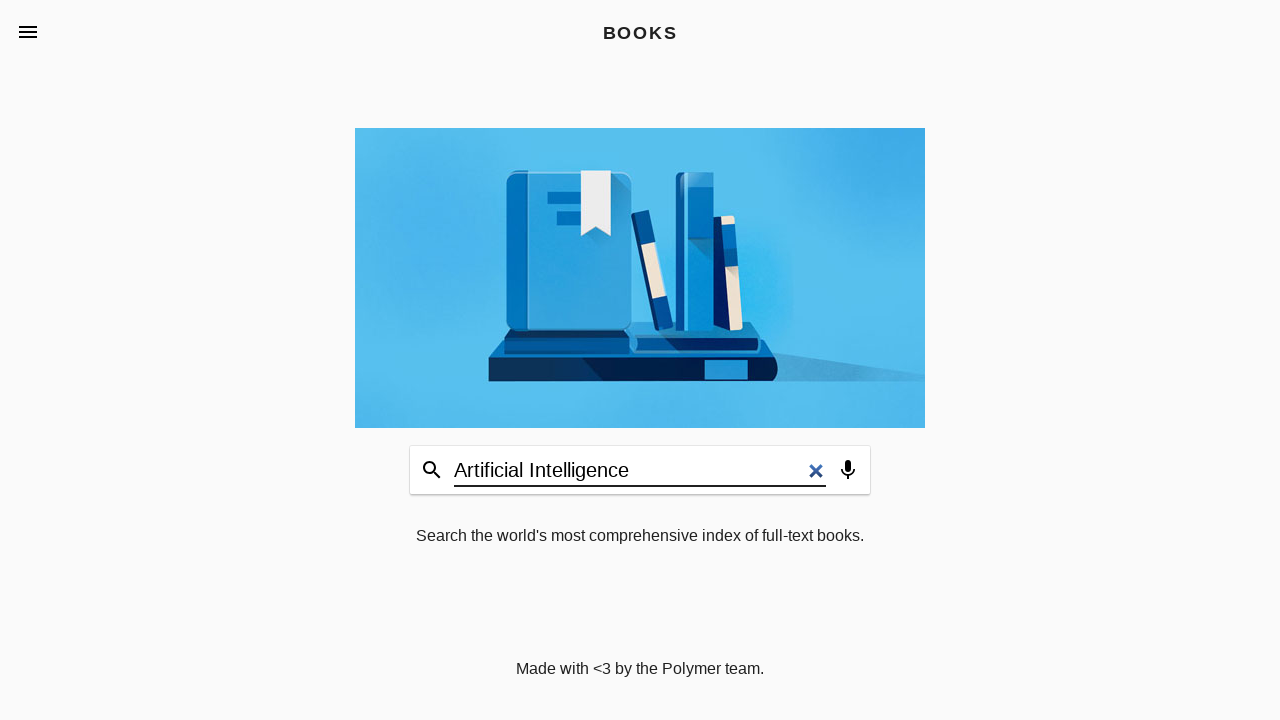